Tests dropdown handling by iterating through options and selecting a specific country (United Kingdom) from a country dropdown menu

Starting URL: https://testautomationpractice.blogspot.com

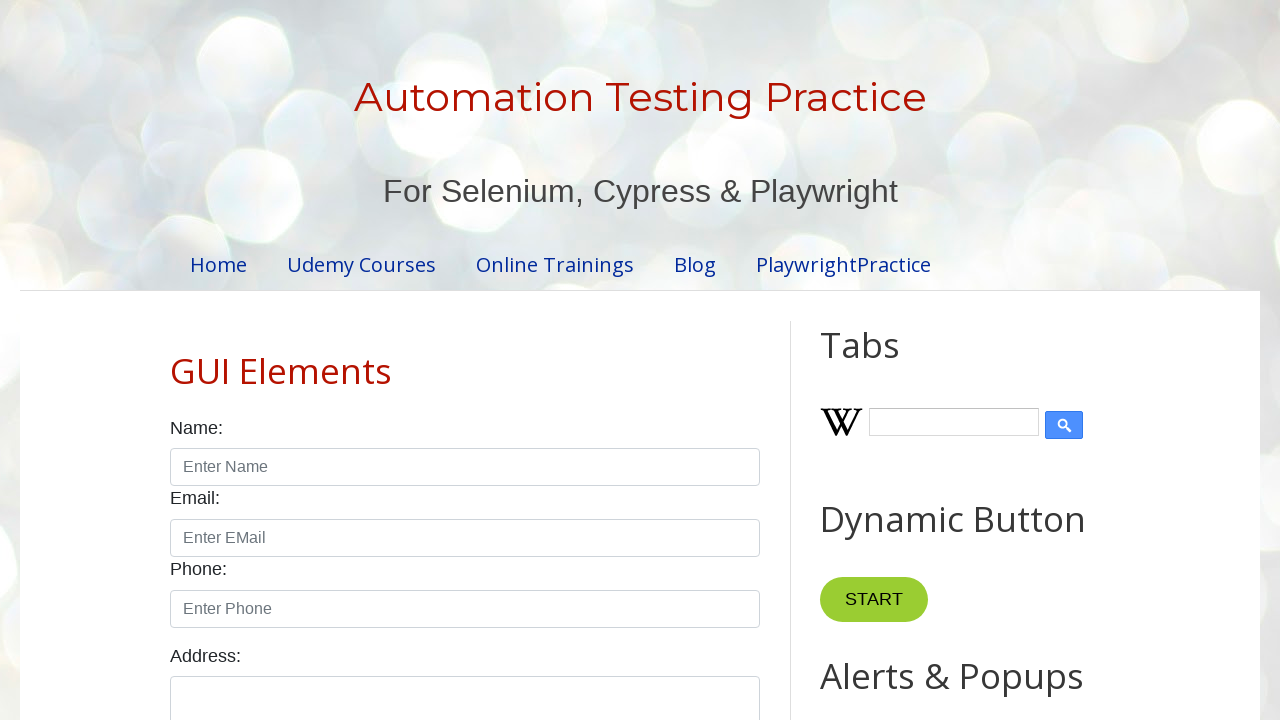

Set viewport size to 1920x1040
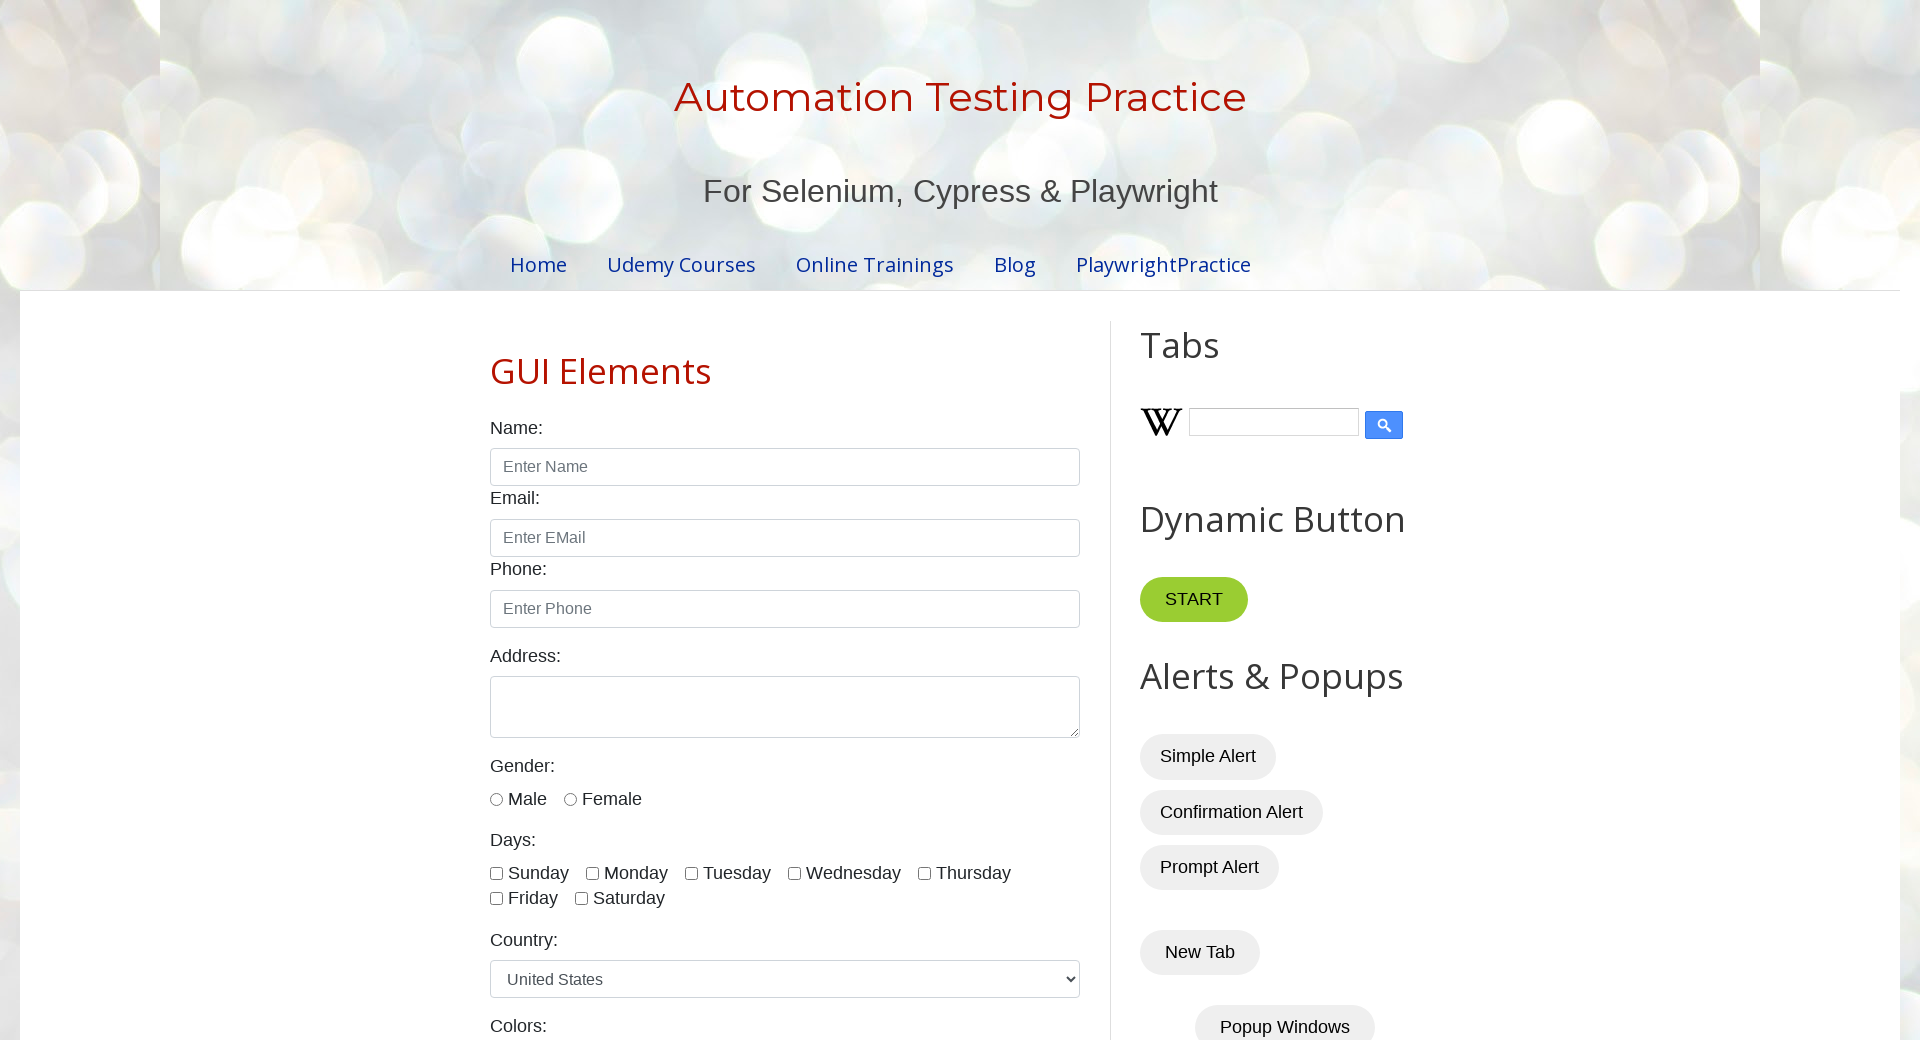

Waited for page to load (2 seconds)
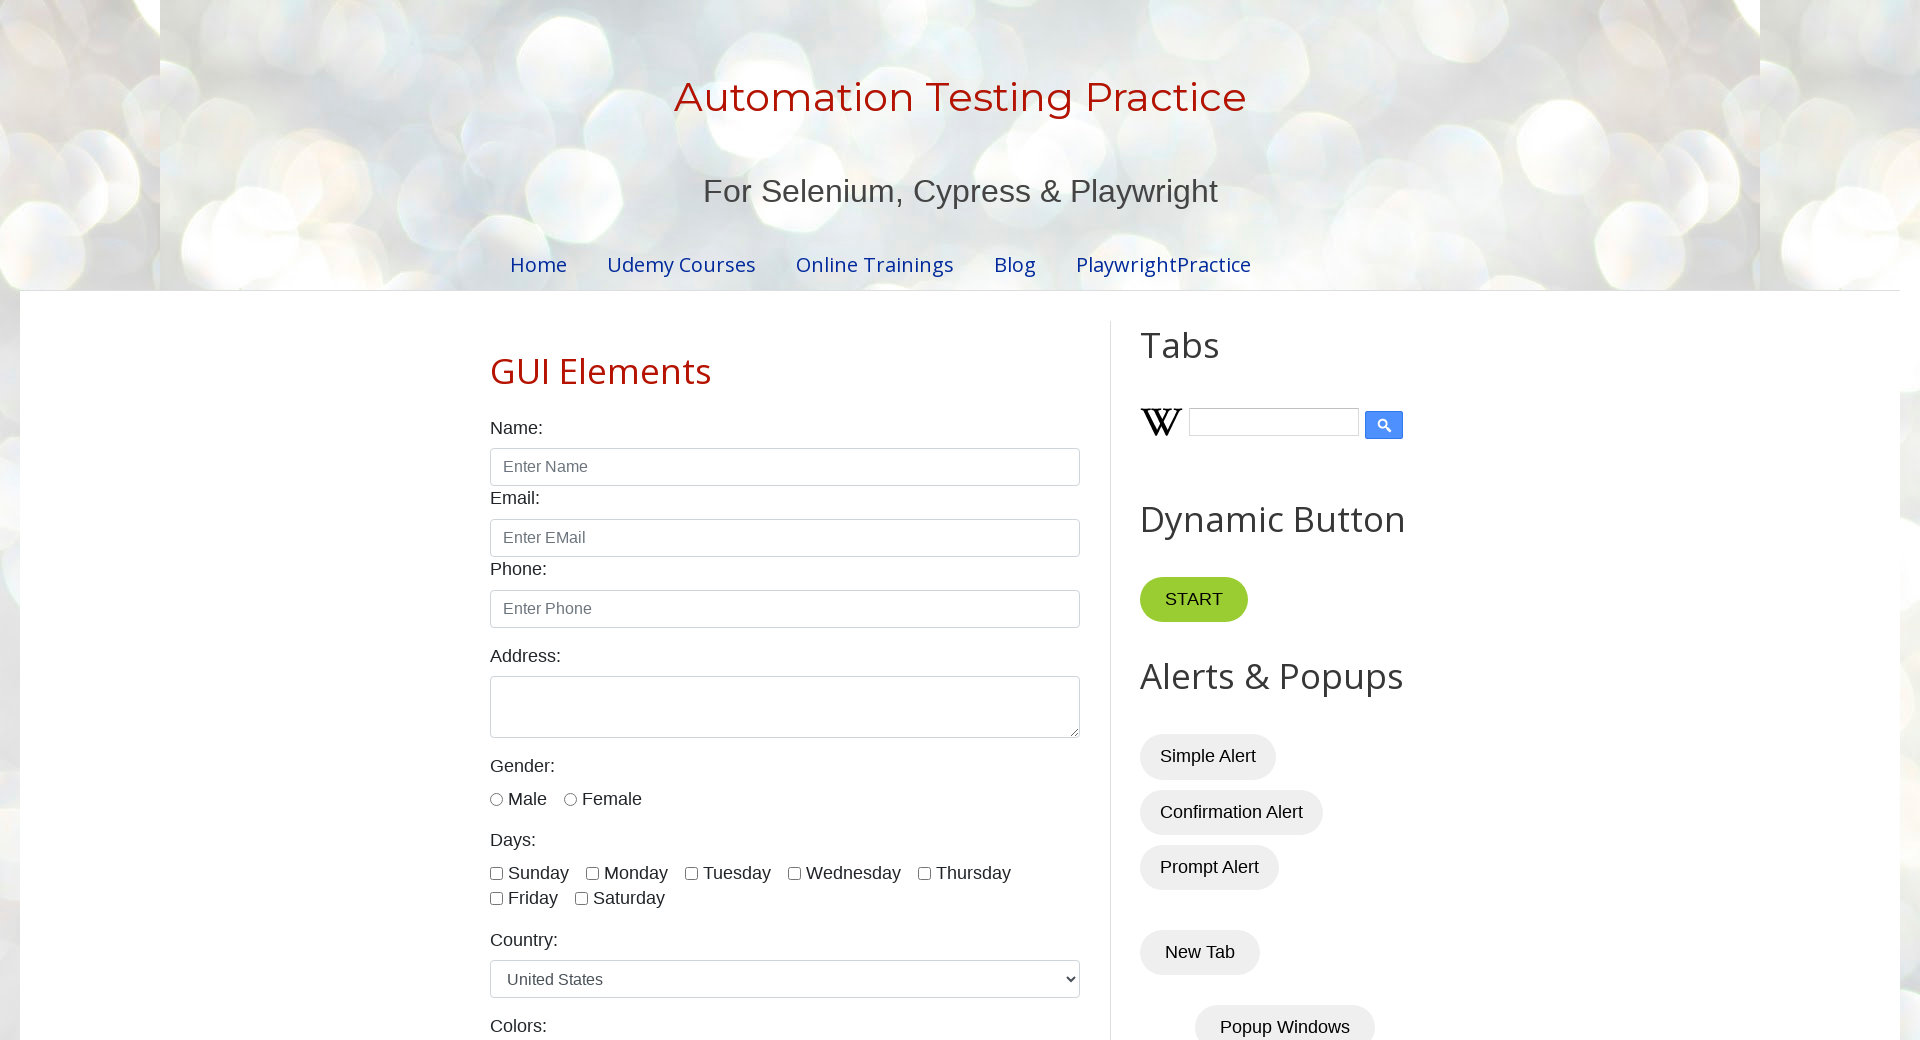

Retrieved all options from country dropdown
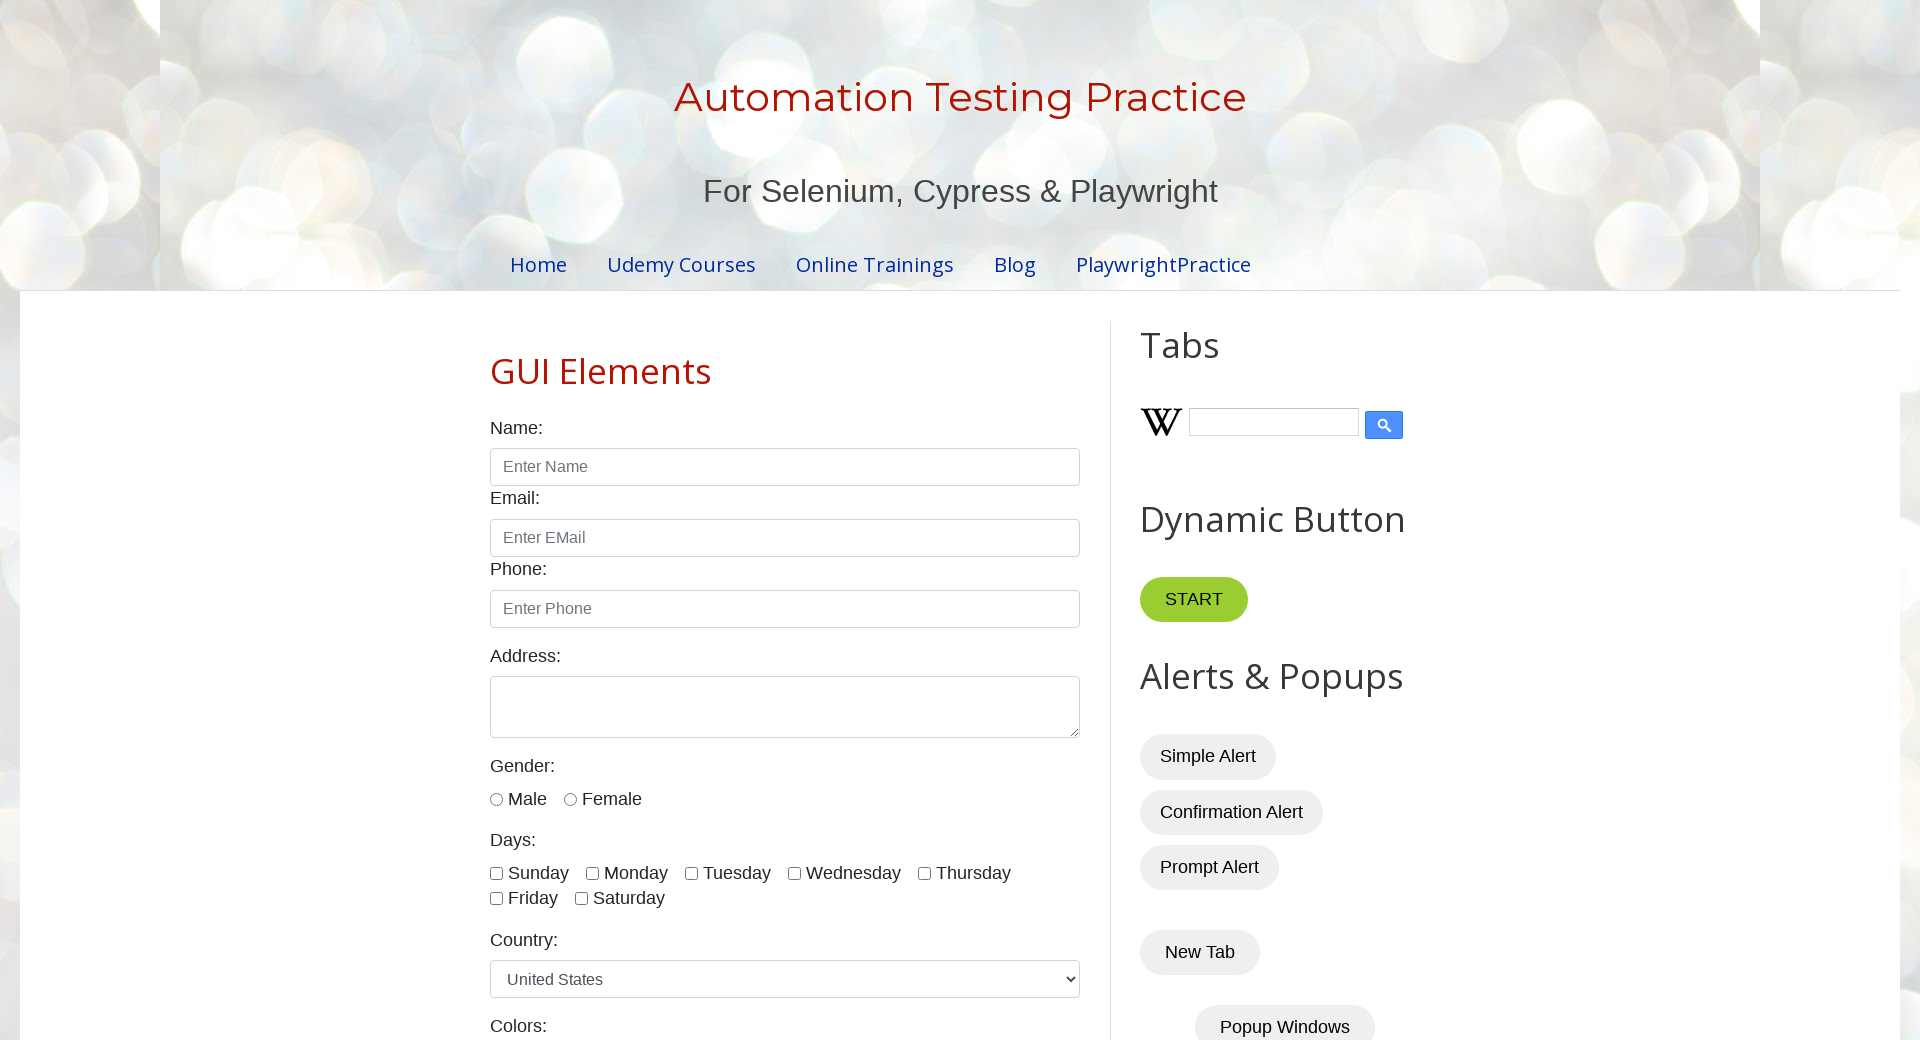

Selected 'United Kingdom' from country dropdown on #country
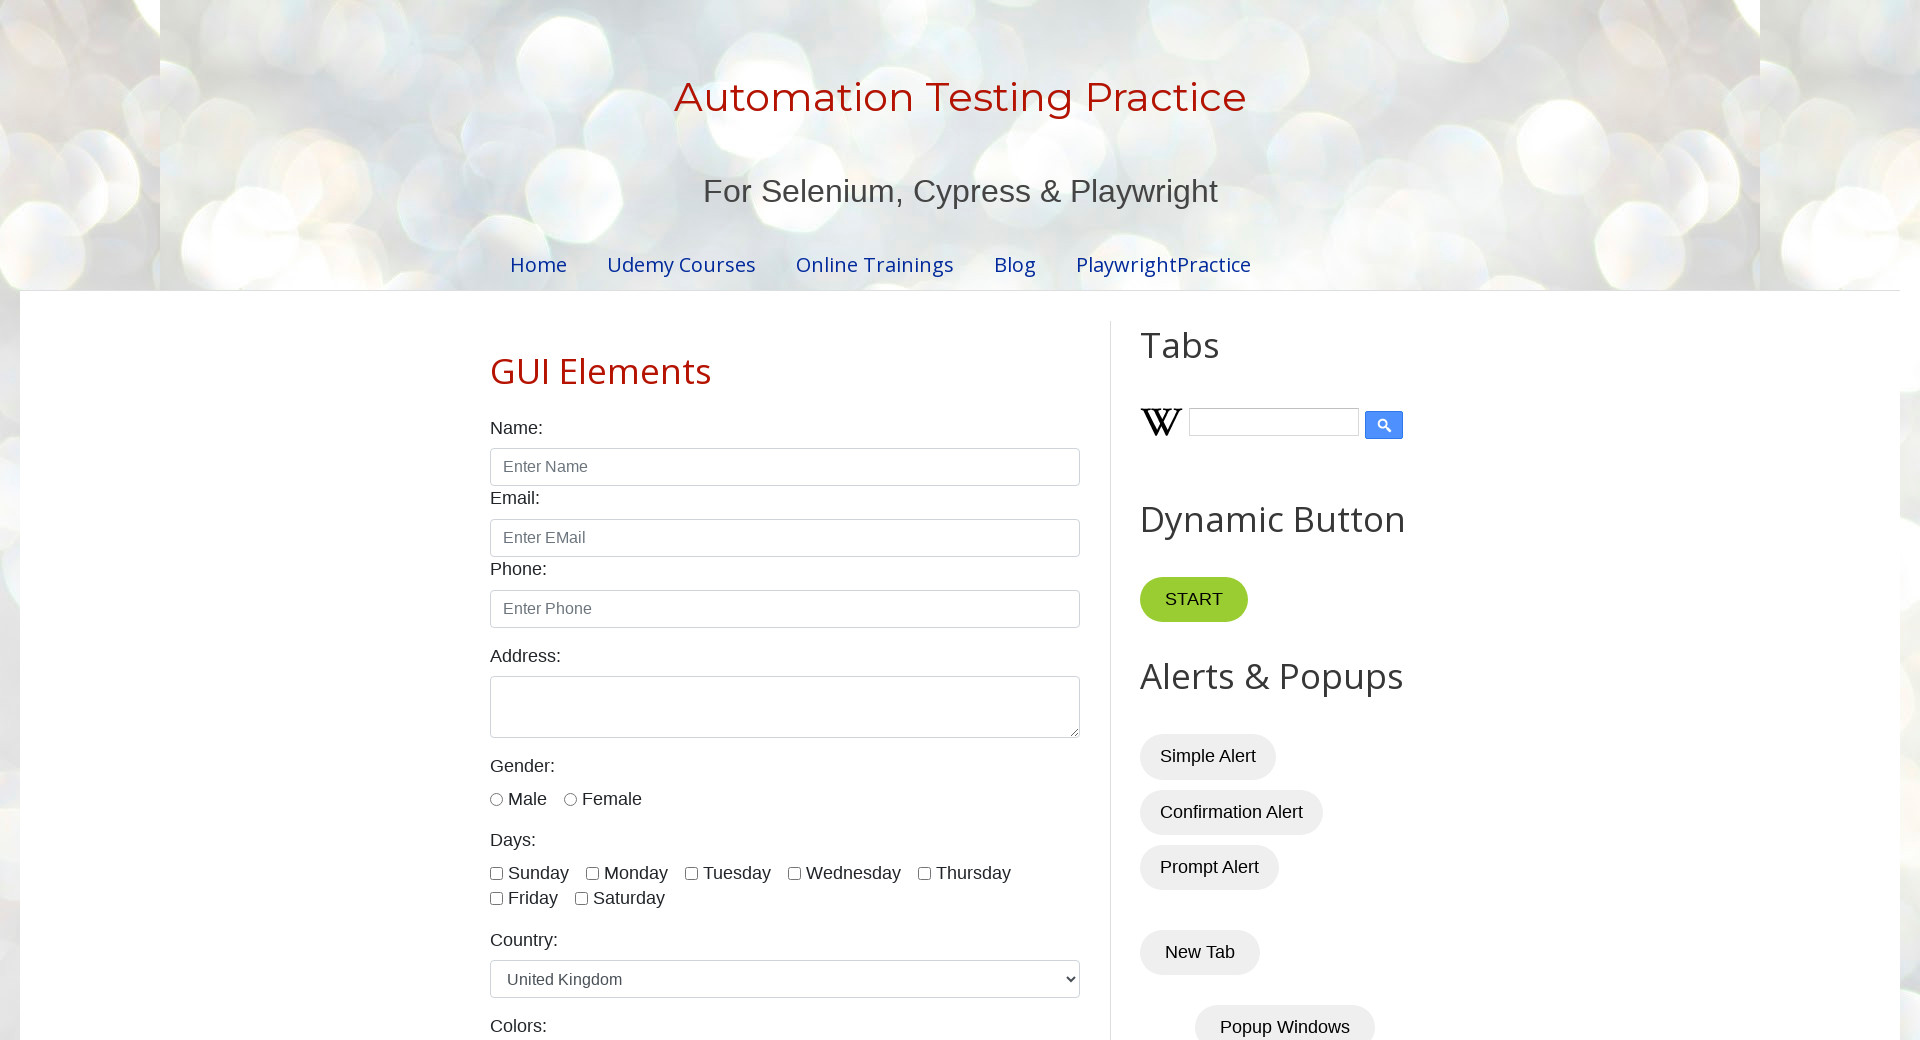

Waited to observe the selection (2 seconds)
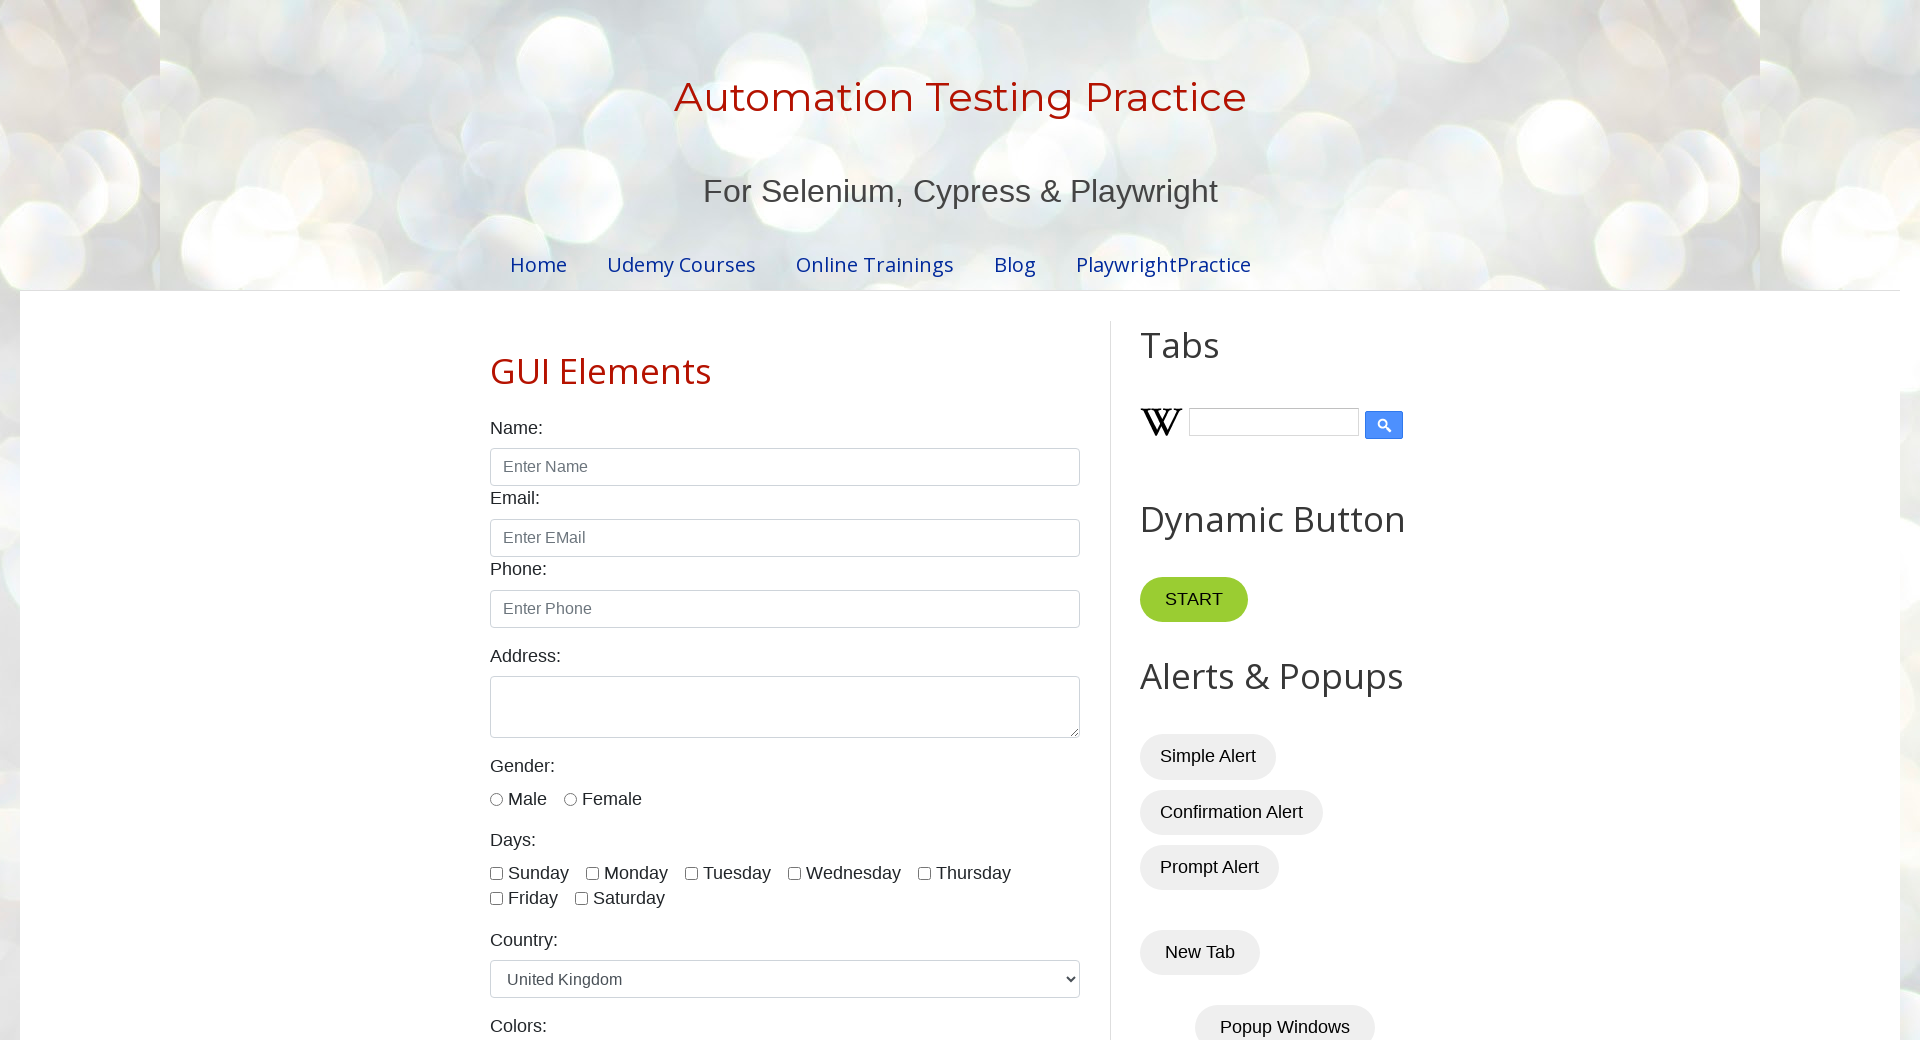

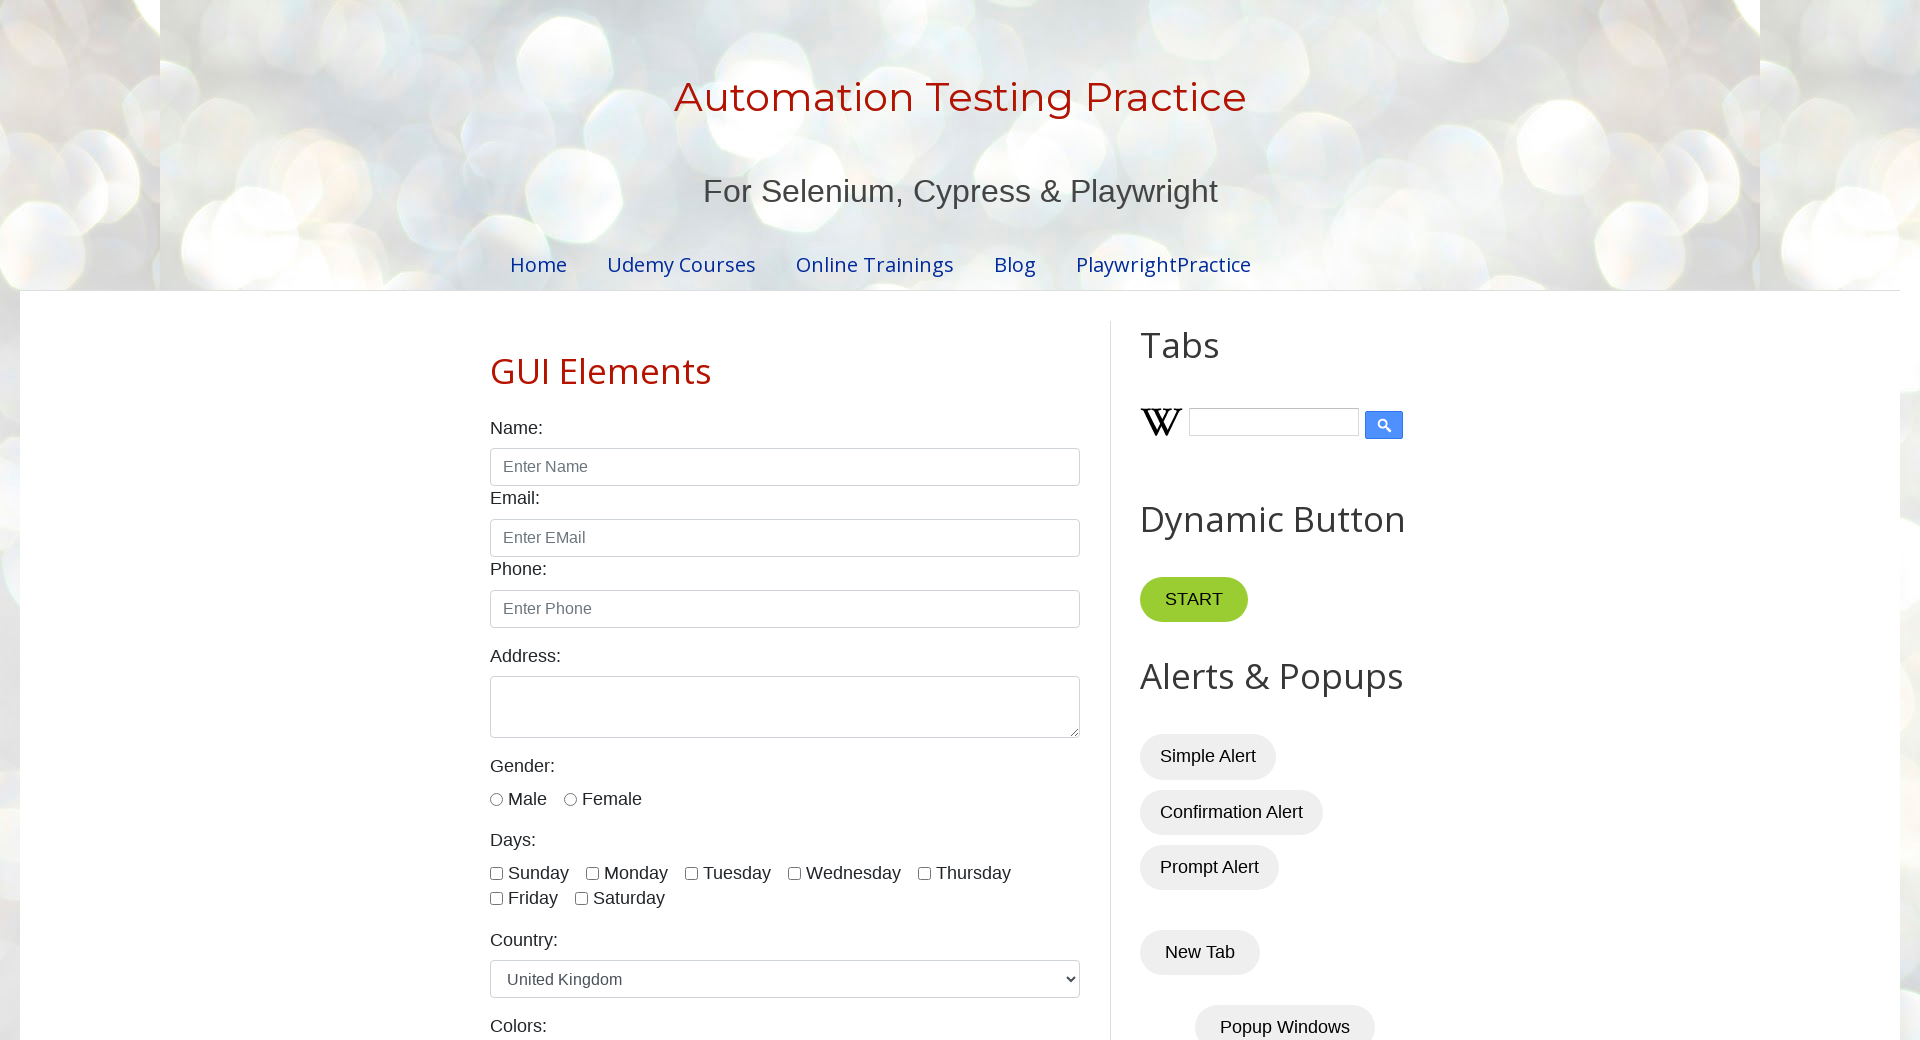